Navigates to OrangeHRM demo site and verifies that the page loads correctly by checking the URL and page title

Starting URL: https://opensource-demo.orangehrmlive.com/

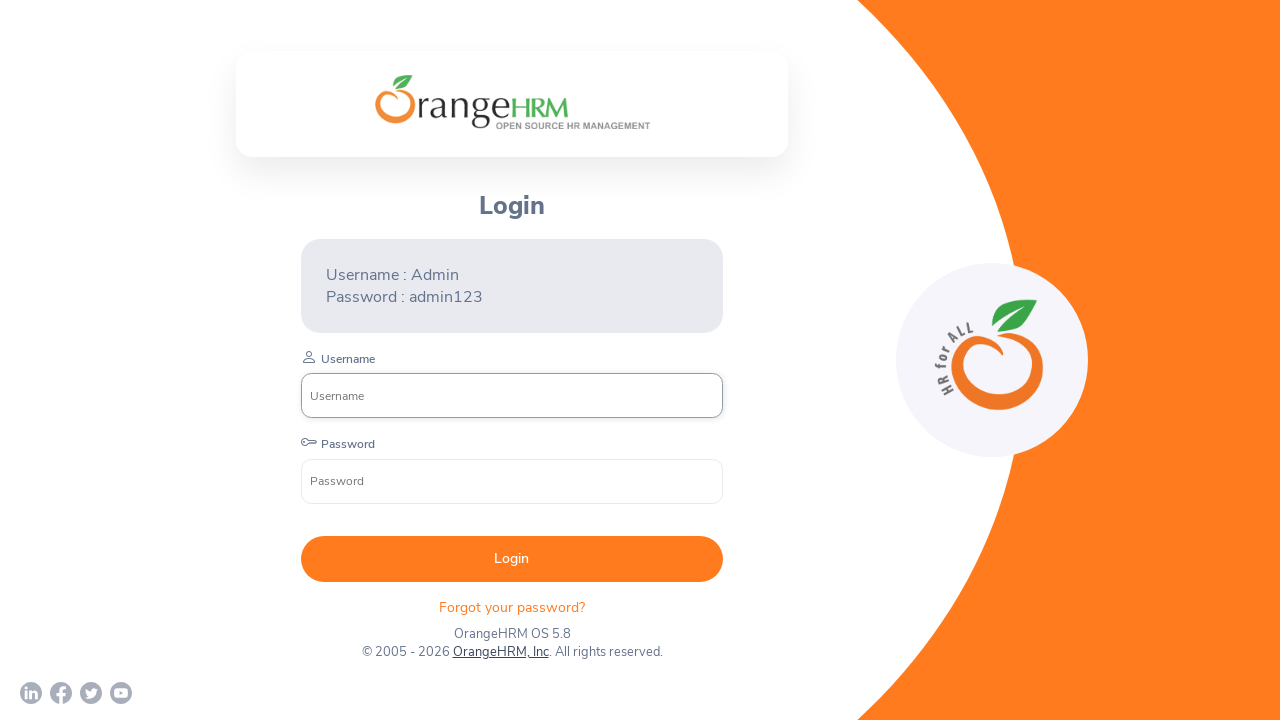

Waited for page to reach networkidle load state
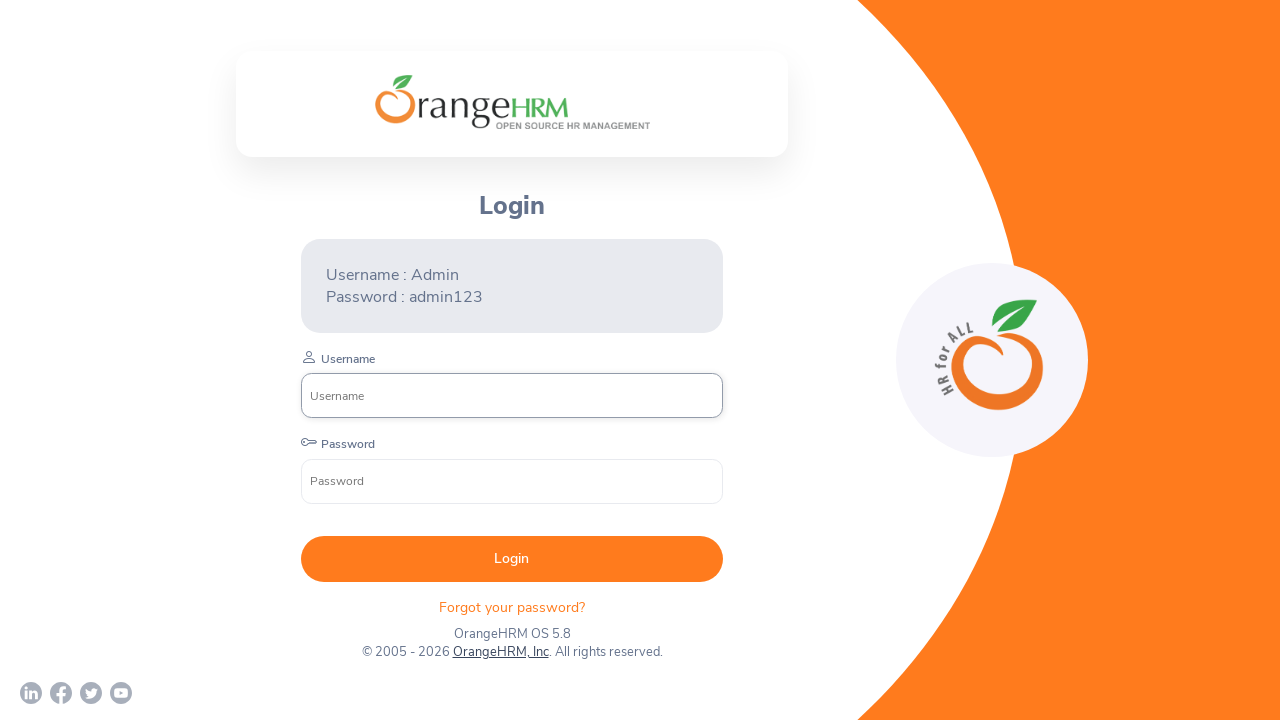

Retrieved page title: 'OrangeHRM'
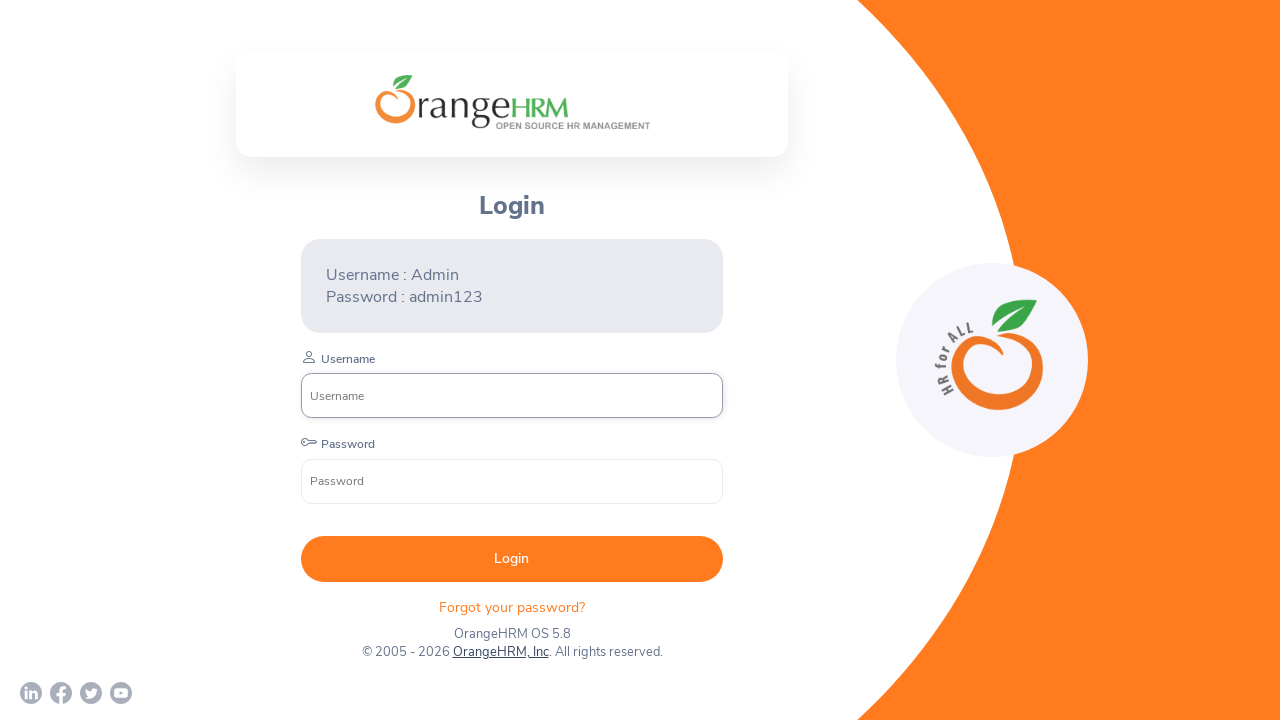

Verified page title is not empty
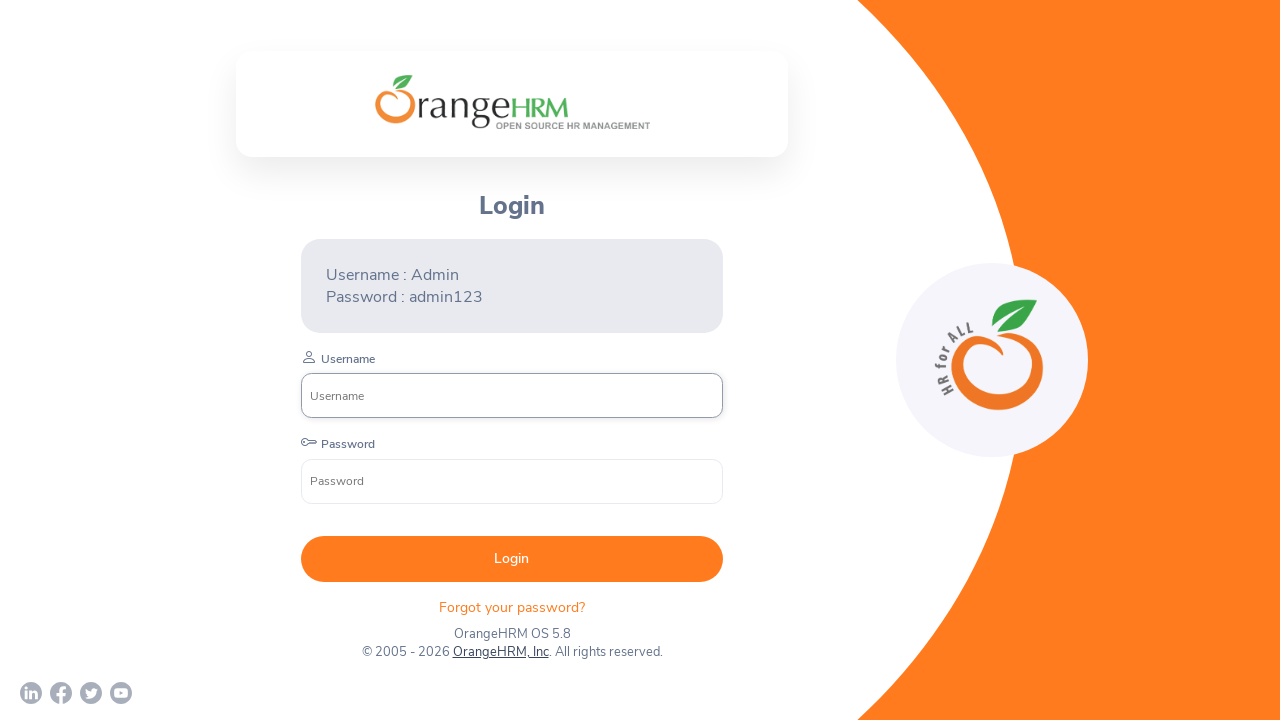

Retrieved current URL: https://opensource-demo.orangehrmlive.com/web/index.php/auth/login
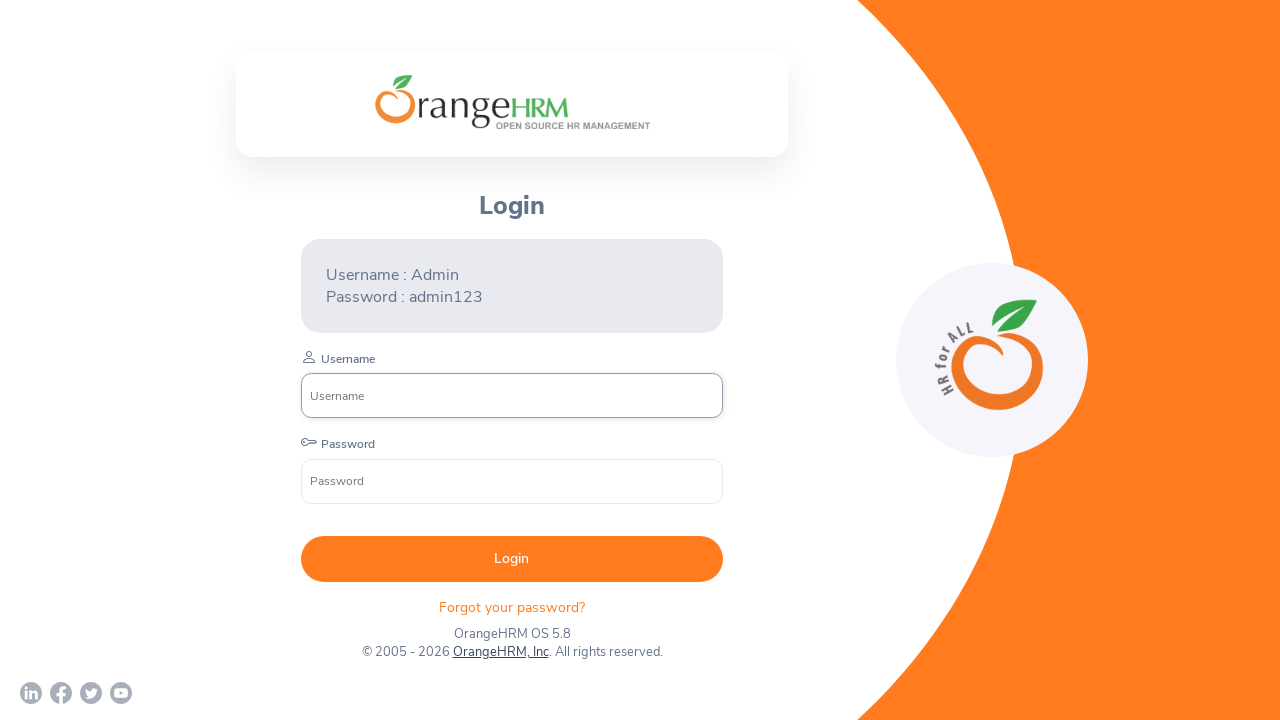

Set expected URL: https://opensource-demo.orangehrmlive.com/
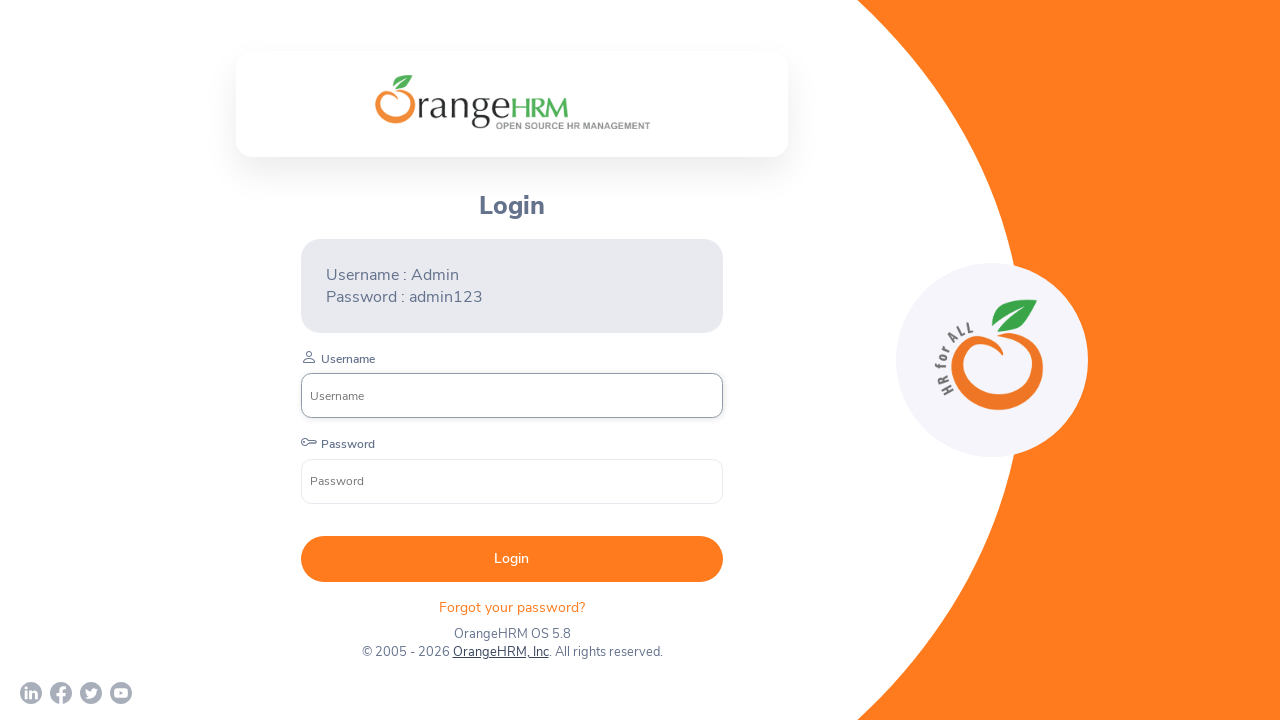

Verified current URL matches expected OrangeHRM demo site URL
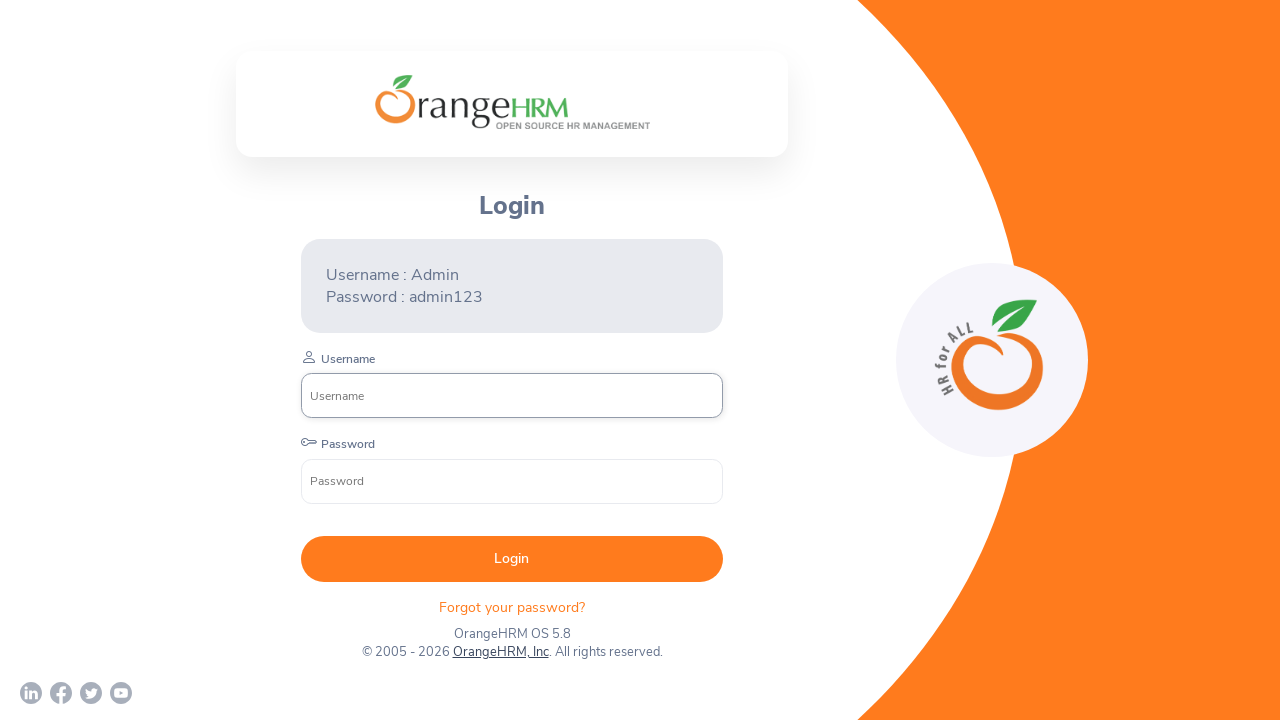

Retrieved page content
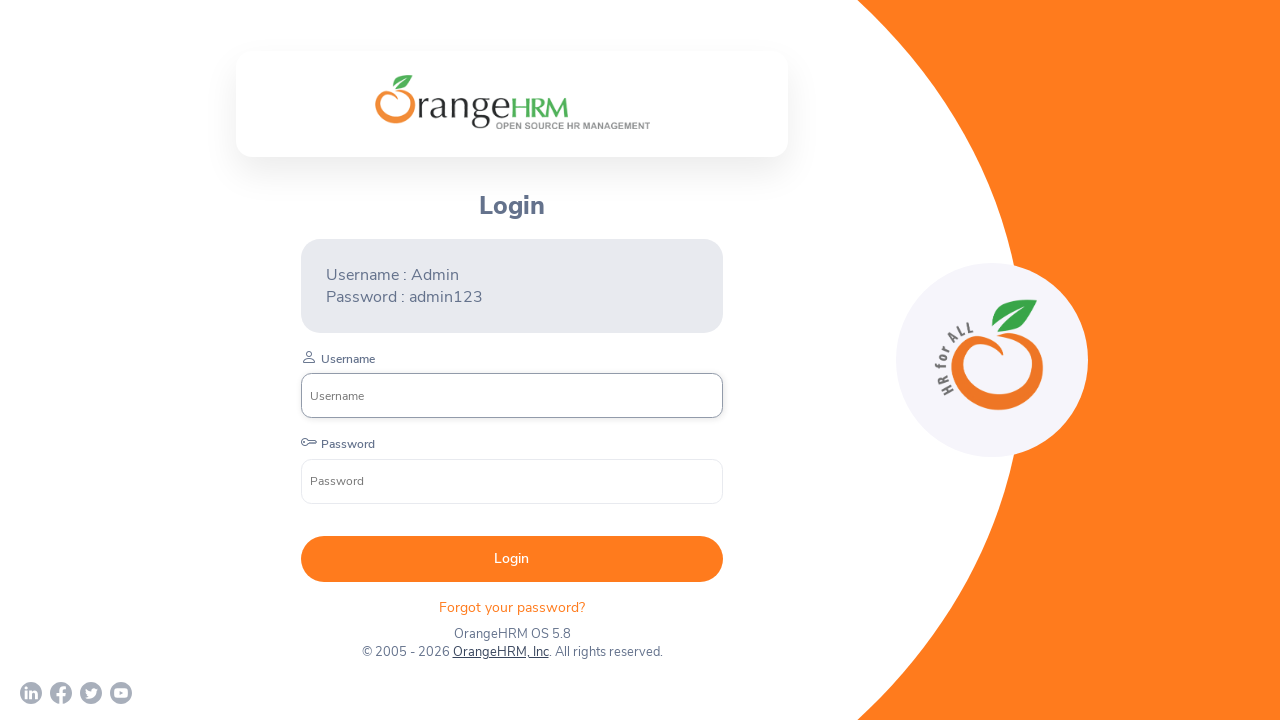

Verified page content is not empty
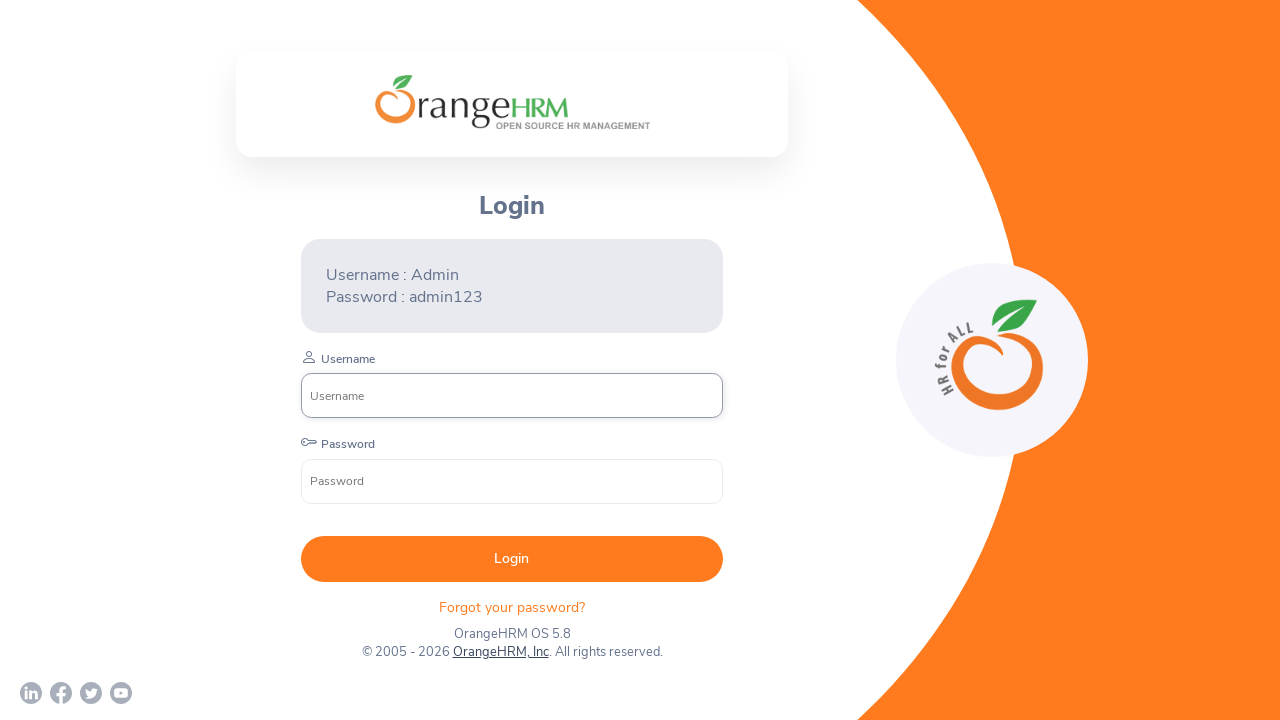

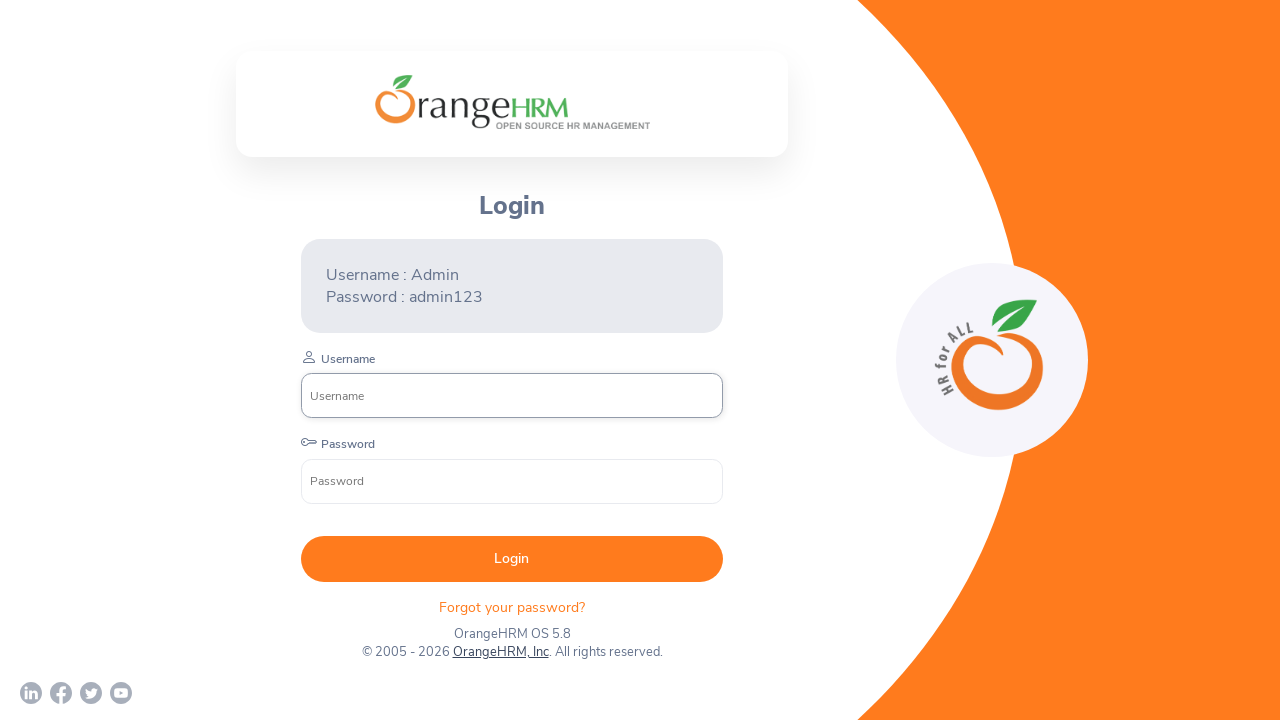